Demonstrates element location on booking.com by finding the search box using XPath and typing a destination city into it

Starting URL: https://www.booking.com/index.html?aid=1535084&label=enin-edge-ntp-topsites-curate-ana

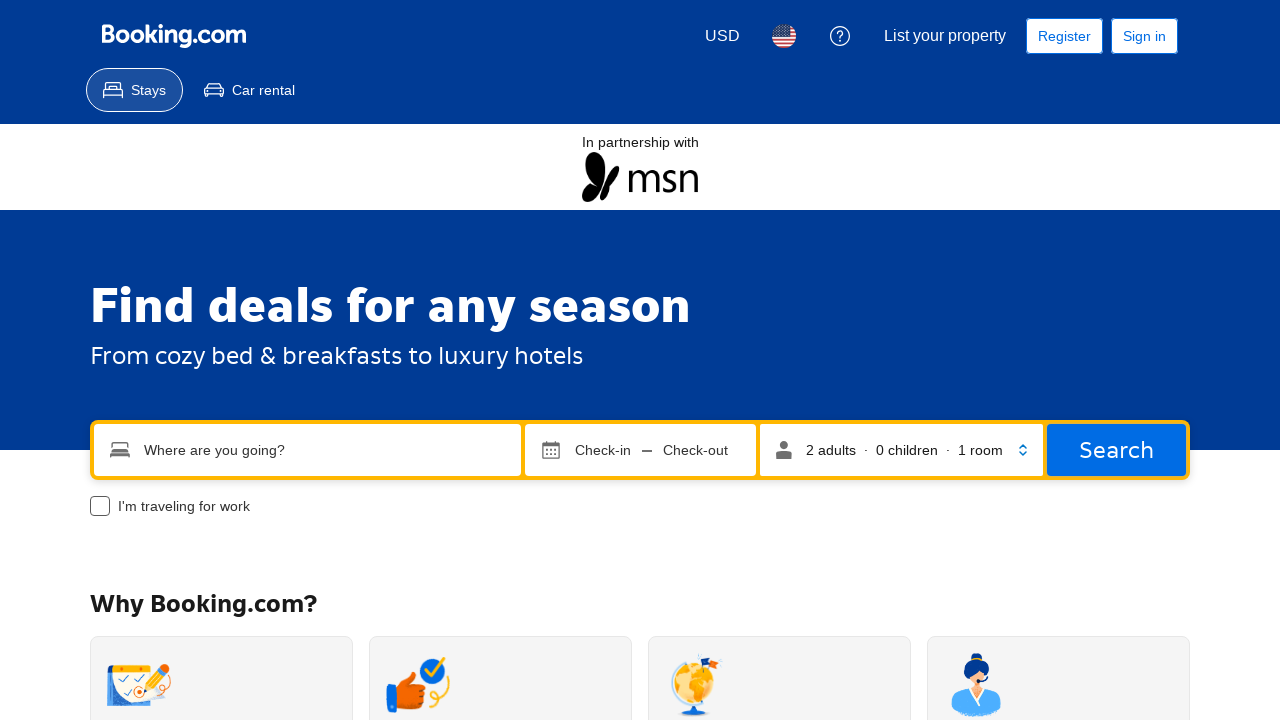

Clicked on the search box to focus it at (308, 450) on input#ss
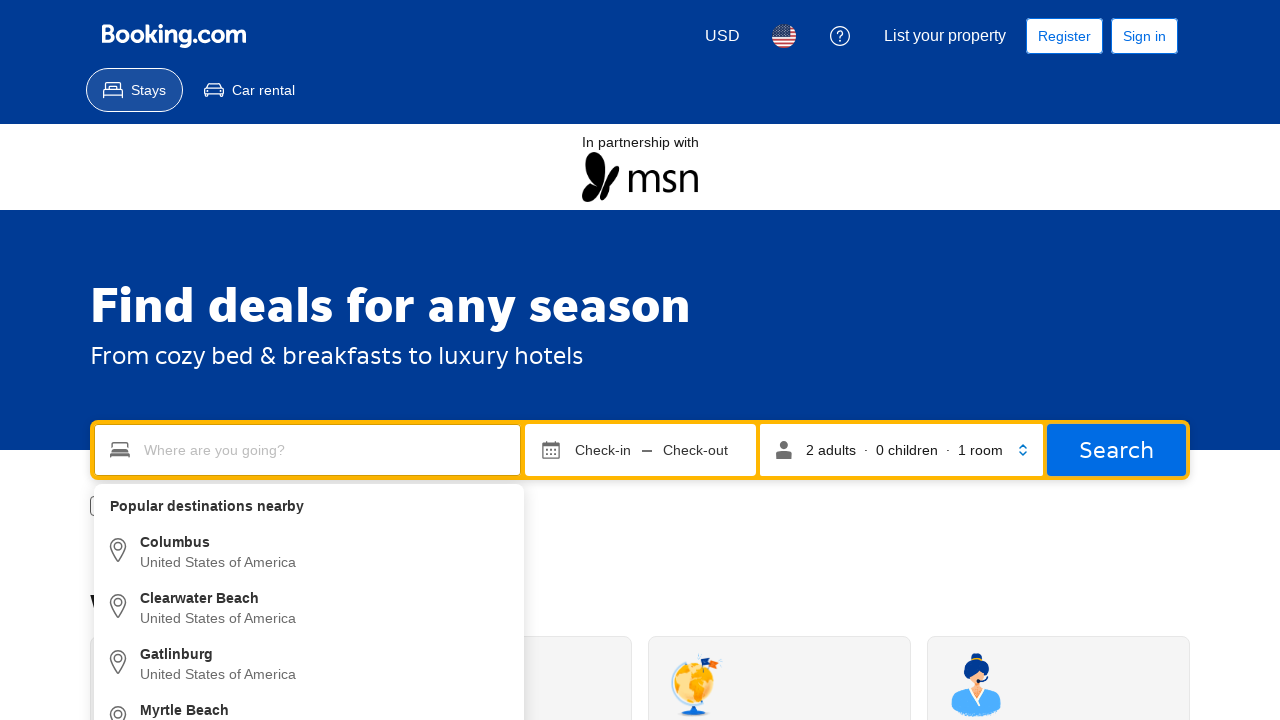

Filled search box with destination city 'hyderabad' on input#ss
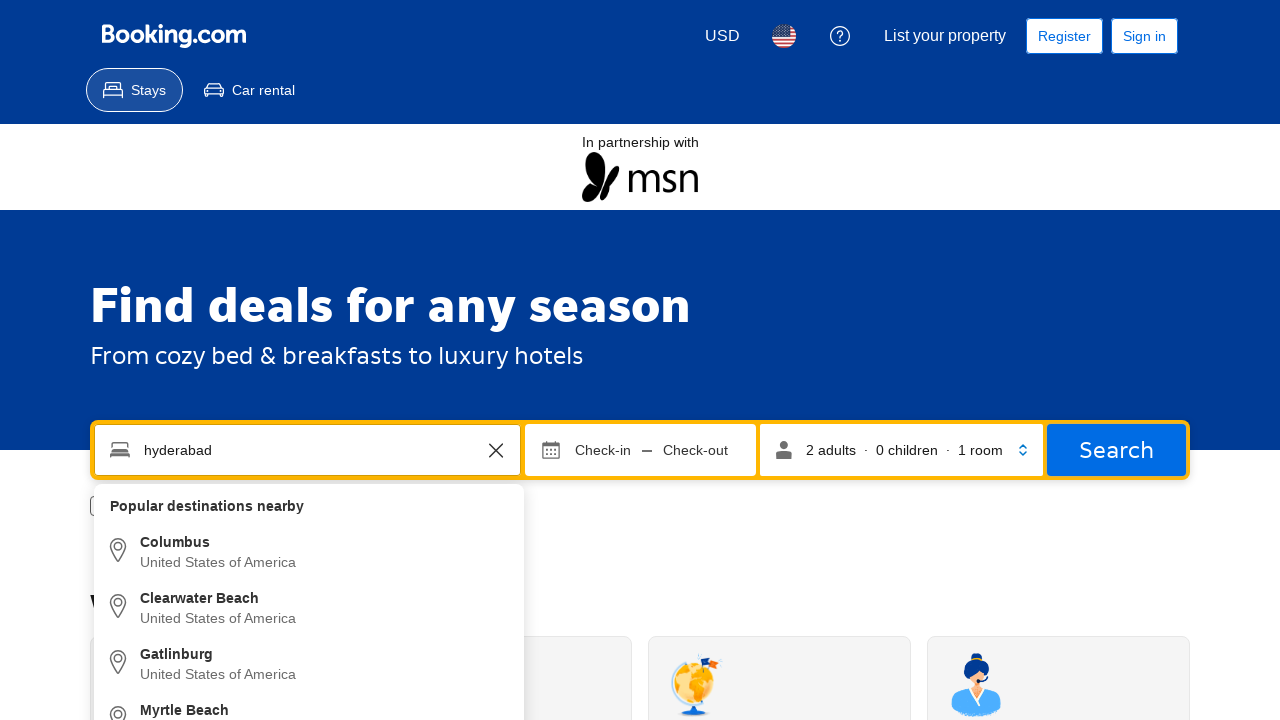

Waited 2 seconds for search suggestions to appear
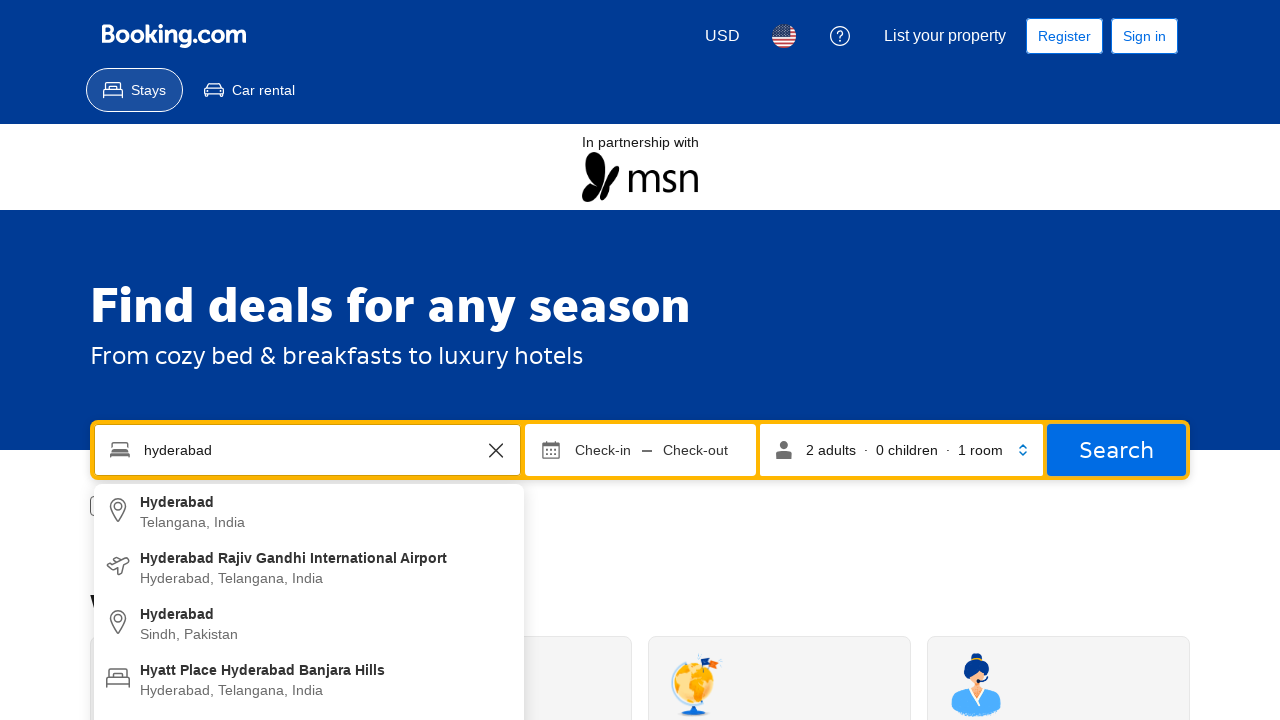

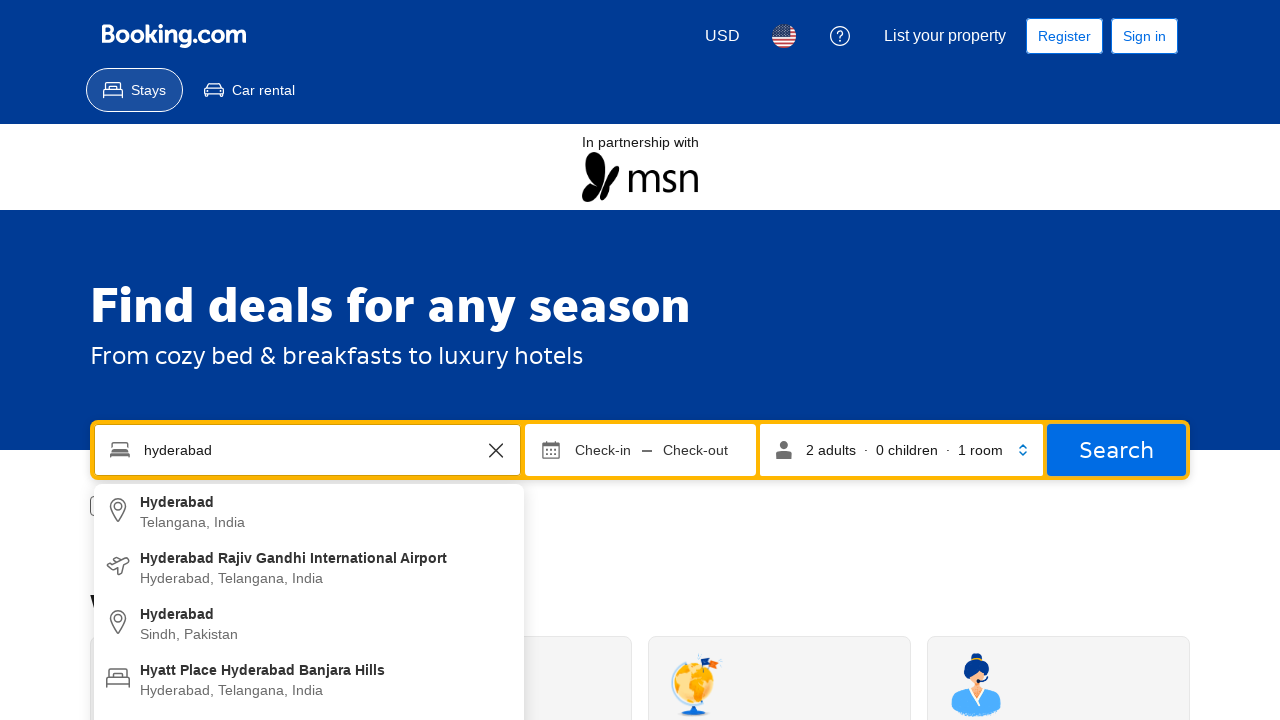